Locates an input field using class name within HTML24 section and enters text

Starting URL: https://omayo.blogspot.com

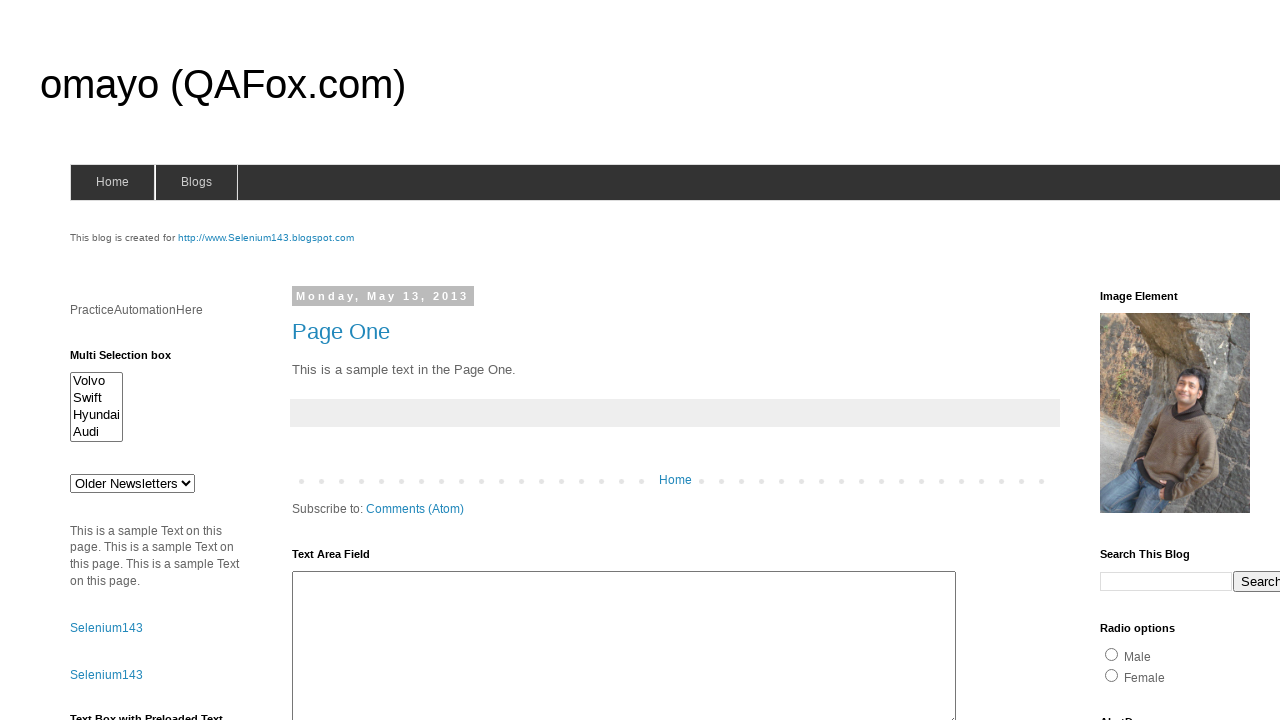

Filled input field with class 'classone' within HTML24 section with text 'Locate Using Class Test Input' on #HTML24 .classone
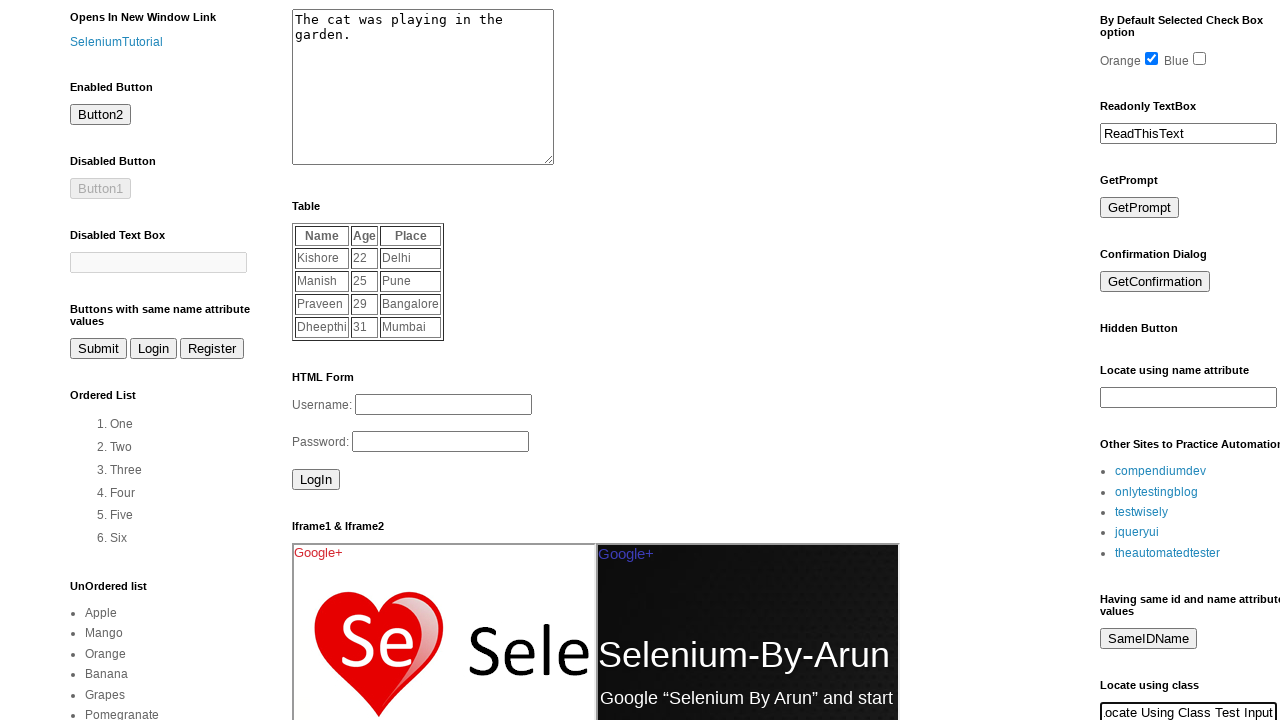

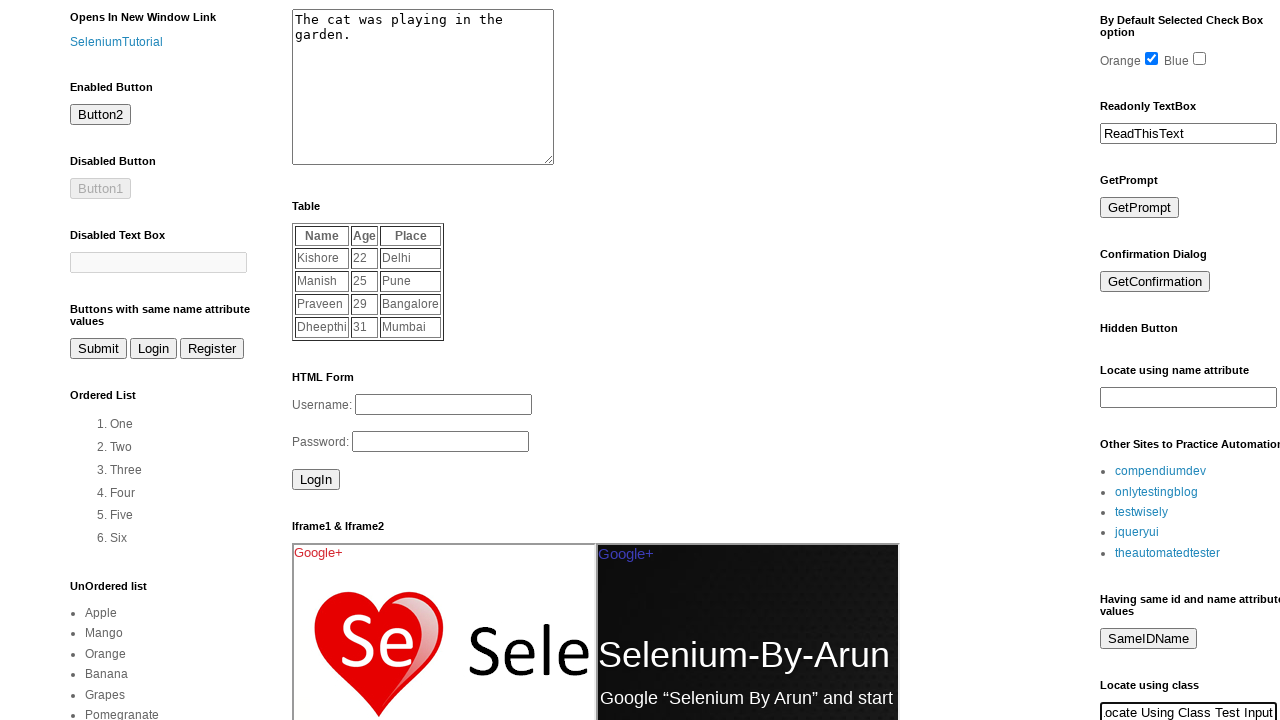